Tests that edits are cancelled when pressing Escape

Starting URL: https://demo.playwright.dev/todomvc

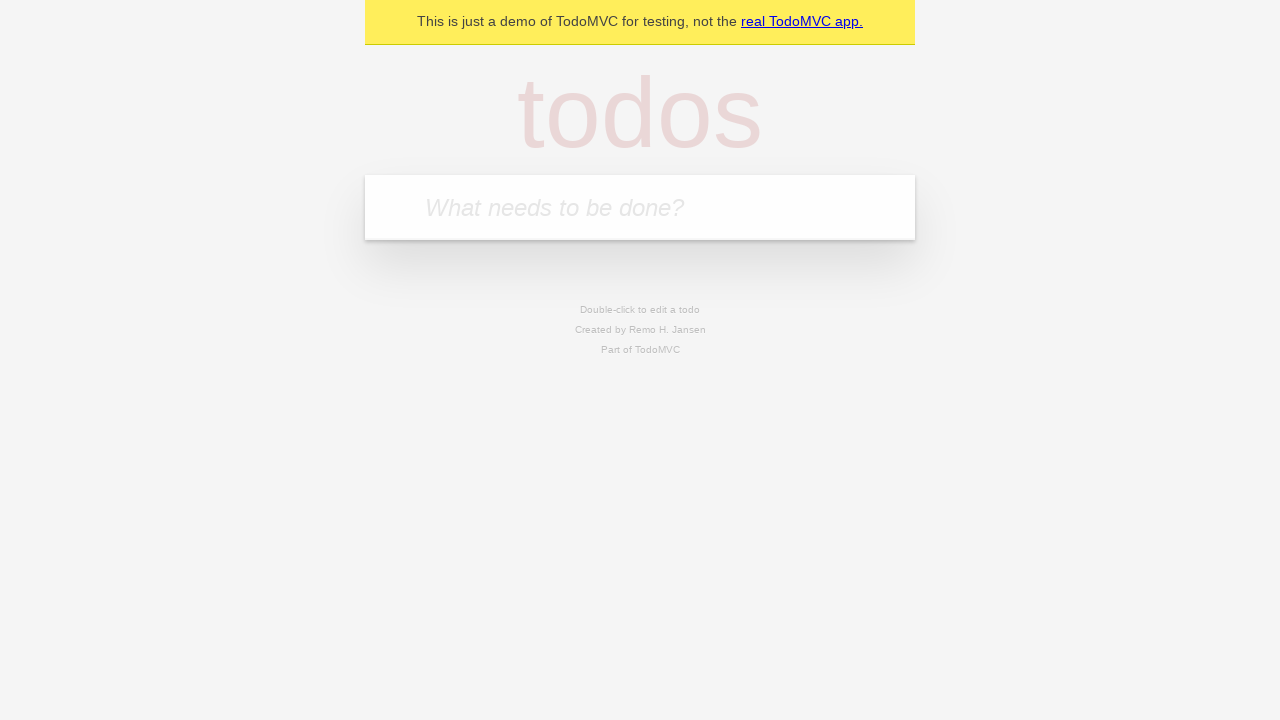

Filled new todo field with 'buy some cheese' on .new-todo
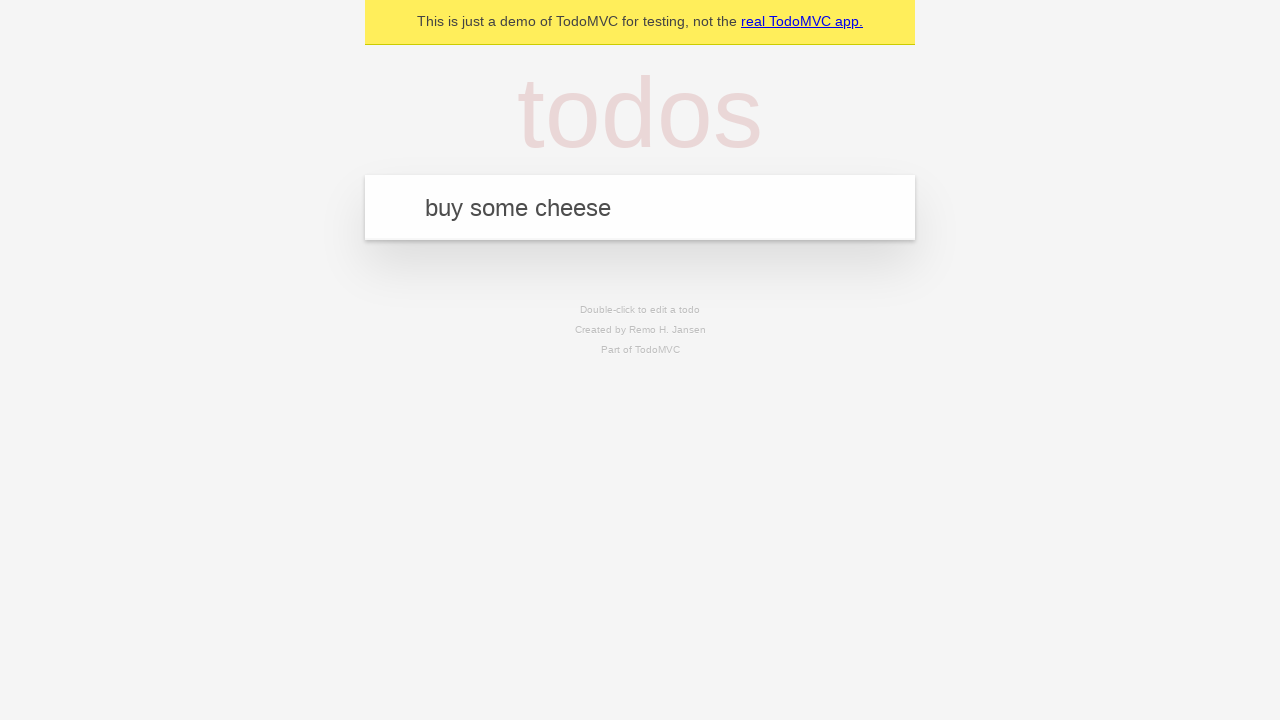

Pressed Enter to create first todo on .new-todo
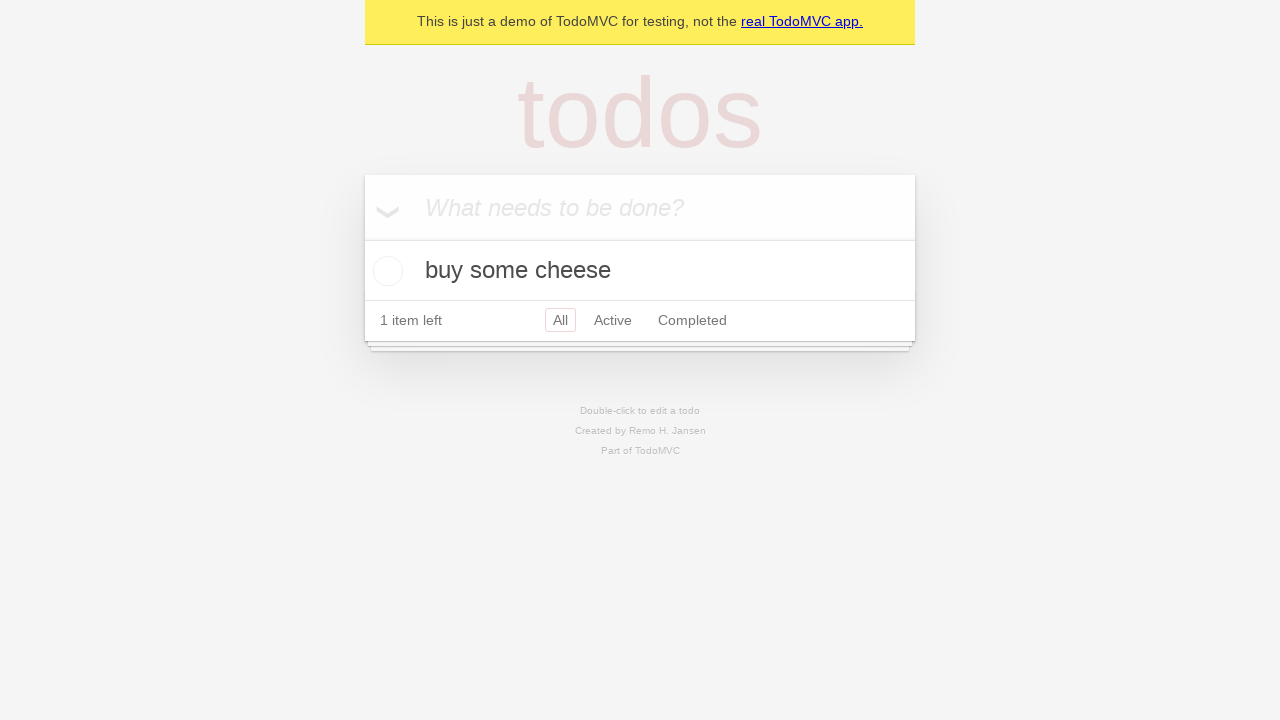

Filled new todo field with 'feed the cat' on .new-todo
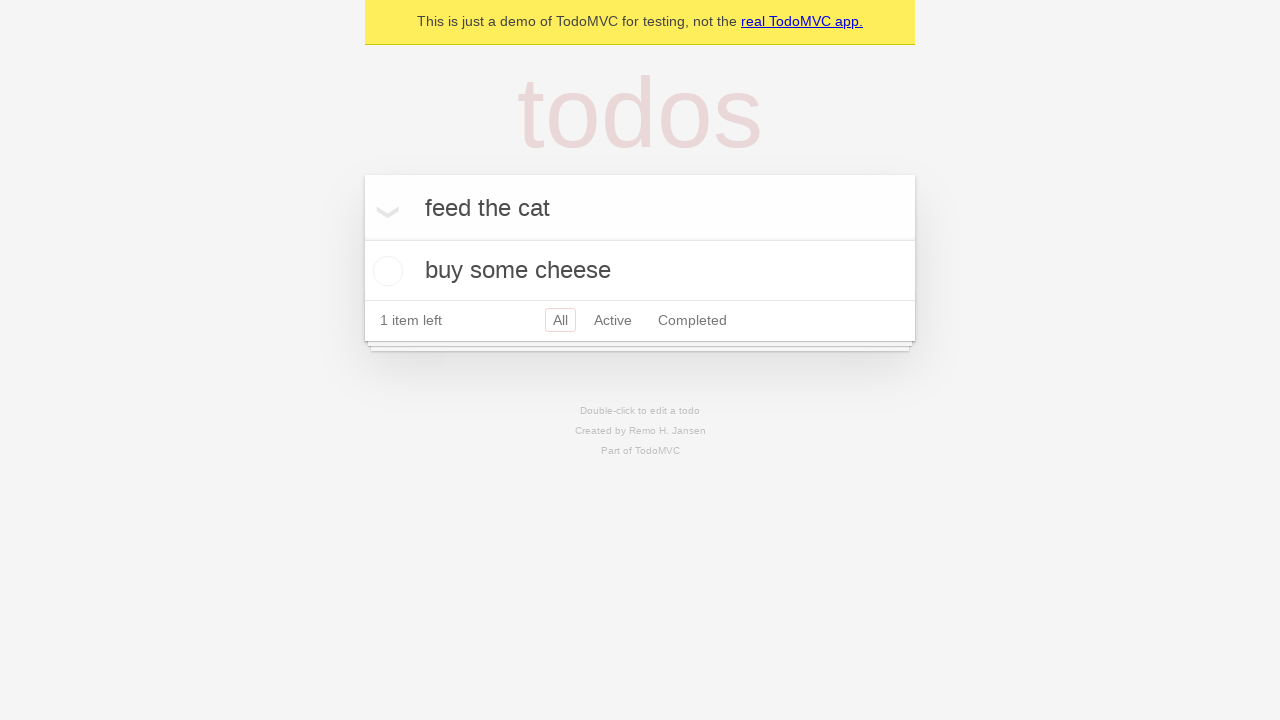

Pressed Enter to create second todo on .new-todo
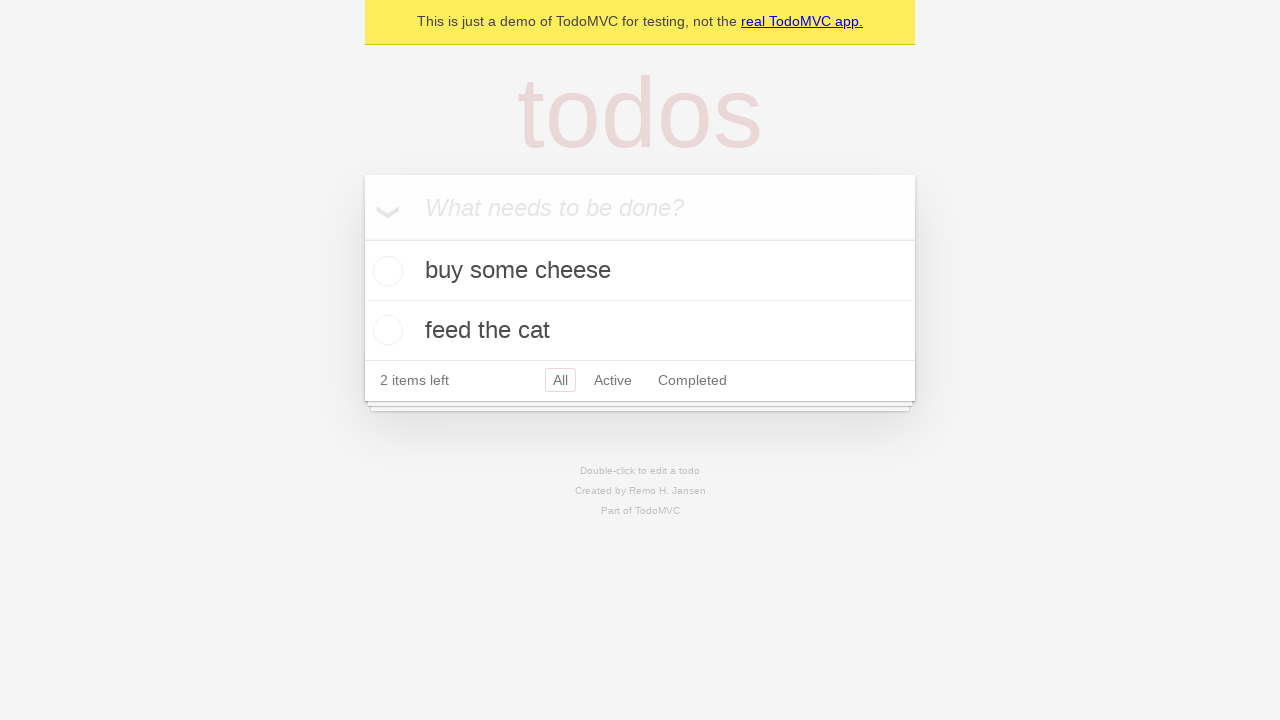

Filled new todo field with 'book a doctors appointment' on .new-todo
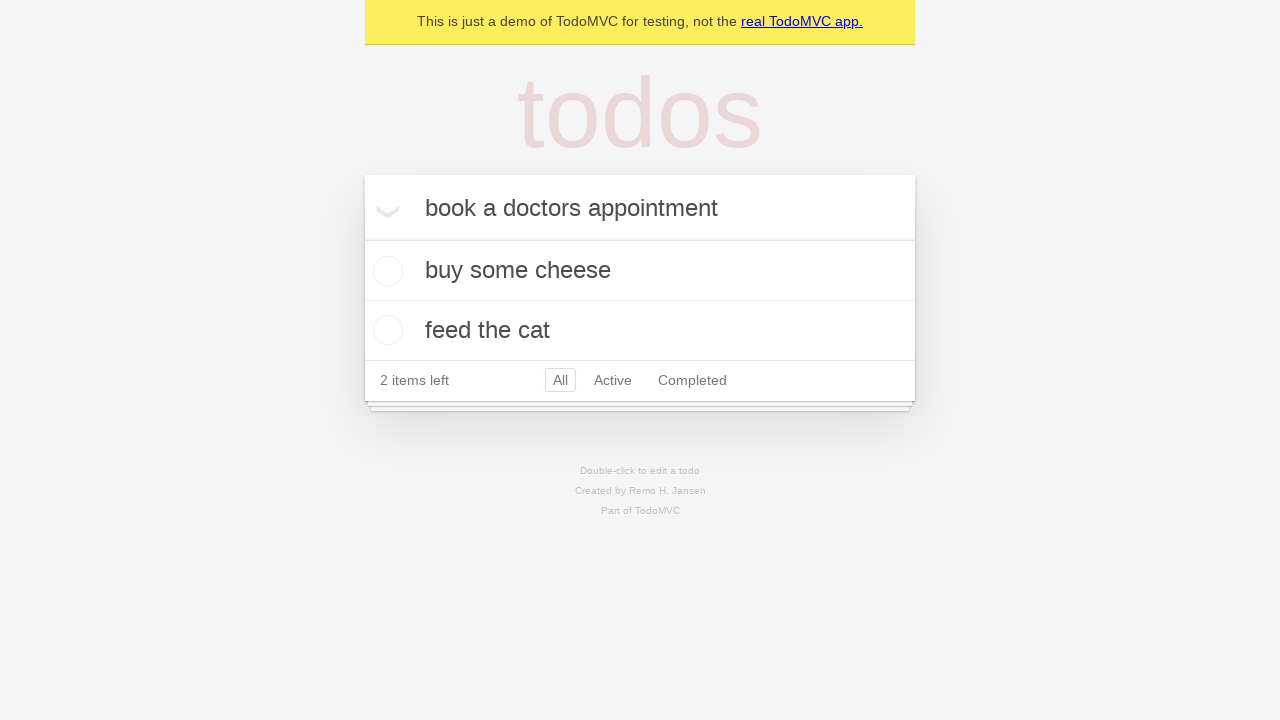

Pressed Enter to create third todo on .new-todo
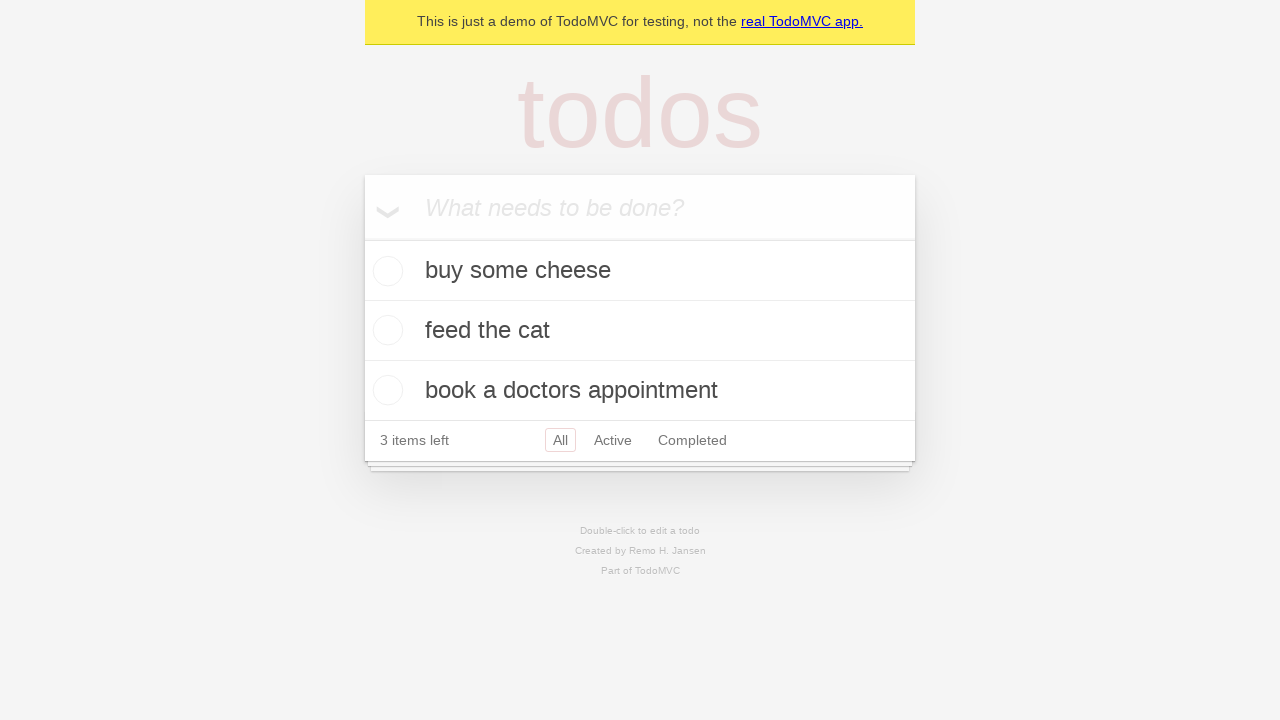

All three todos loaded in the list
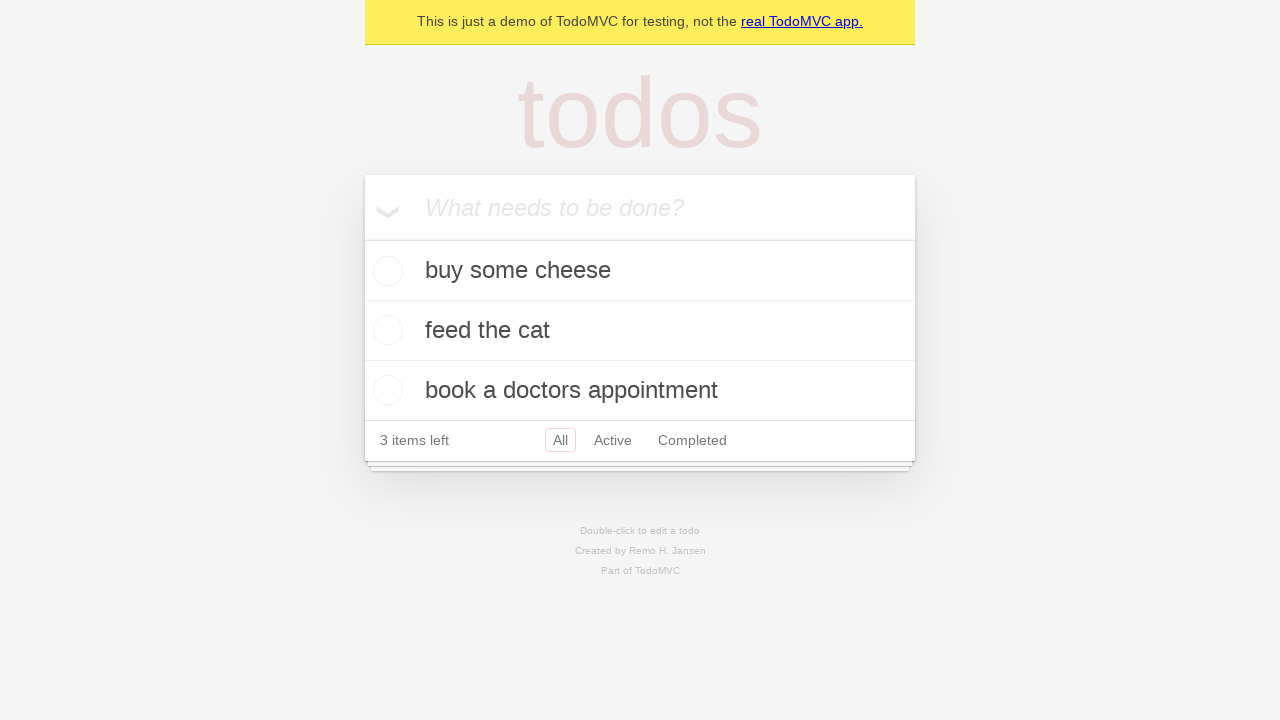

Double-clicked second todo item to enter edit mode at (640, 331) on .todo-list li >> nth=1
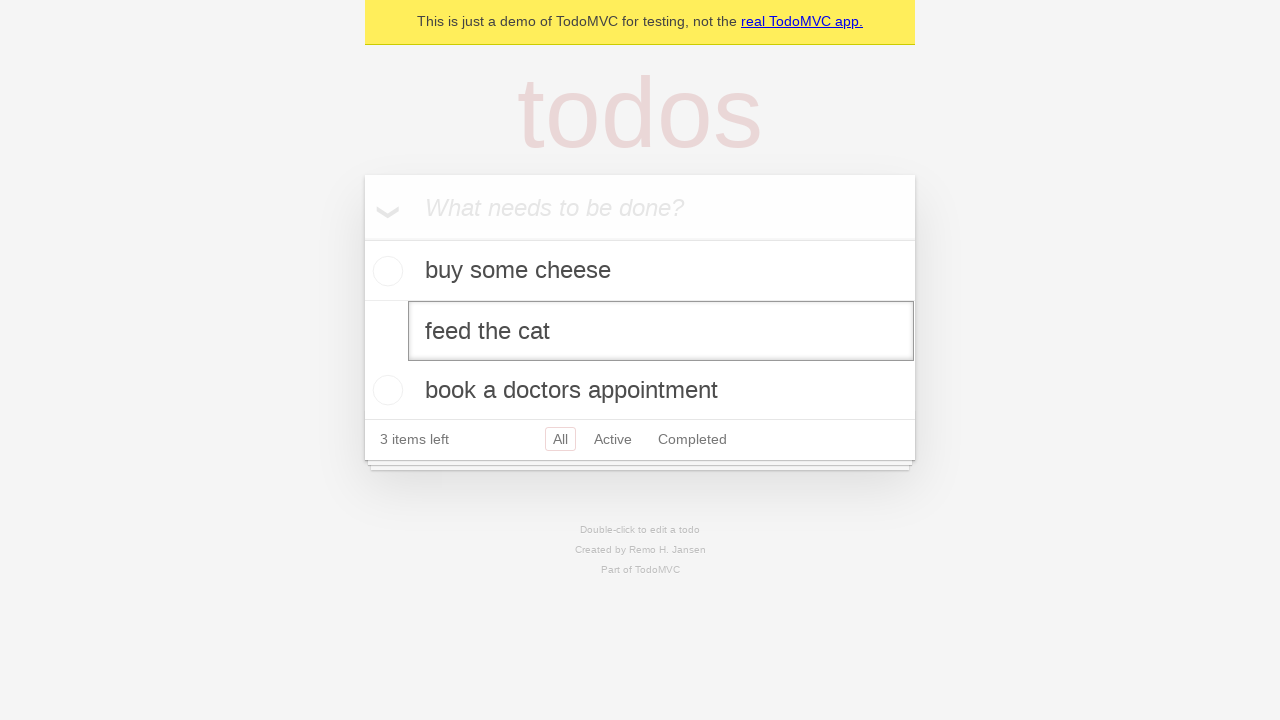

Pressed Escape to cancel editing and revert changes on .todo-list li >> nth=1 >> .edit
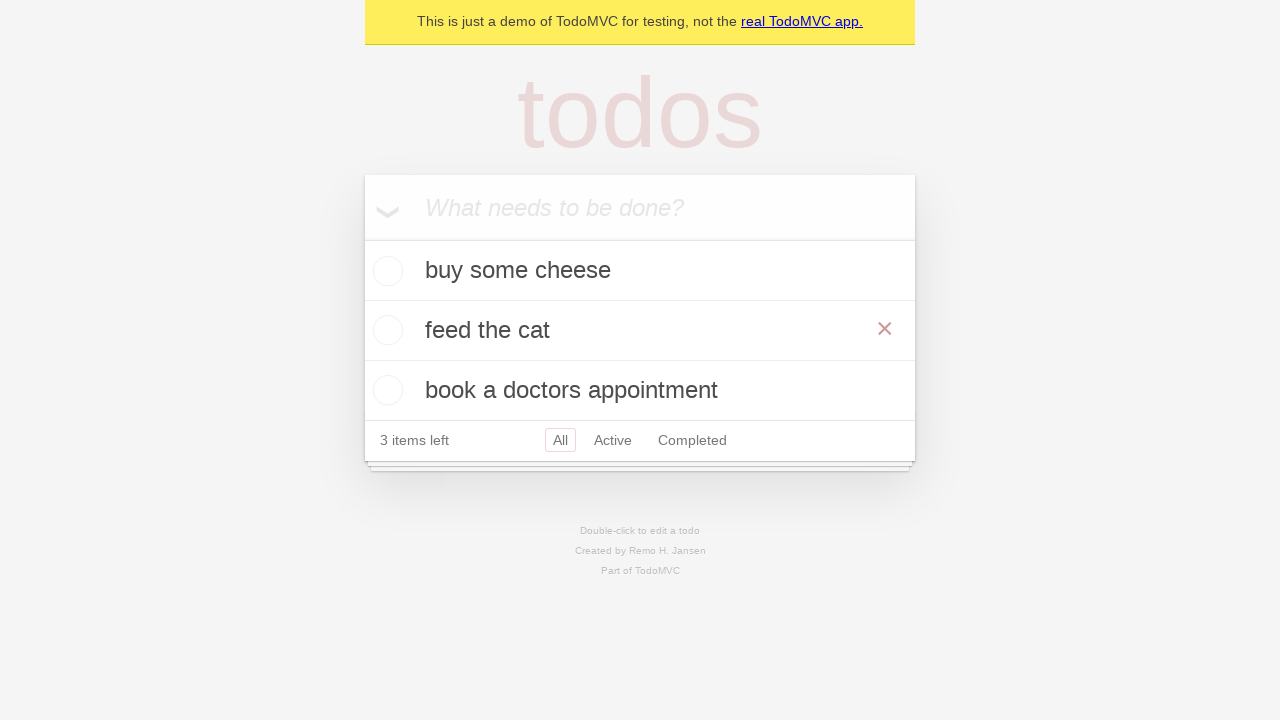

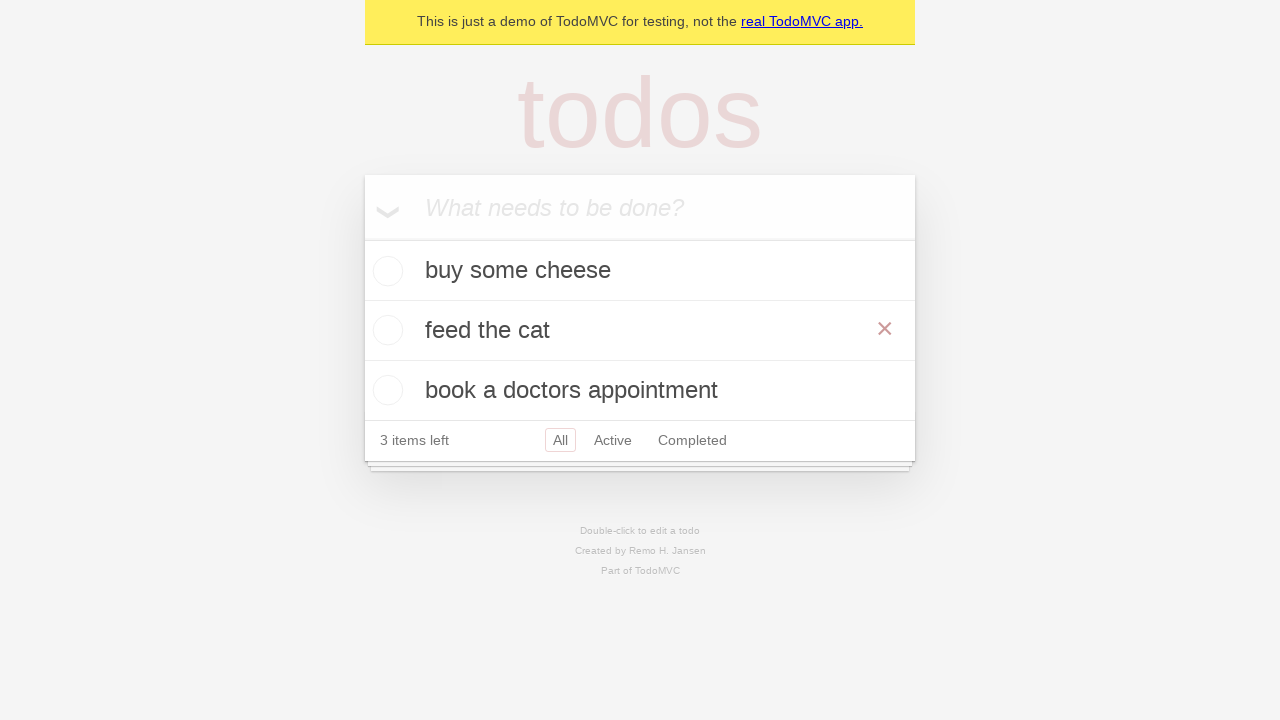